Tests that new todo items are appended to the bottom of the list by creating 3 items and verifying the count

Starting URL: https://demo.playwright.dev/todomvc

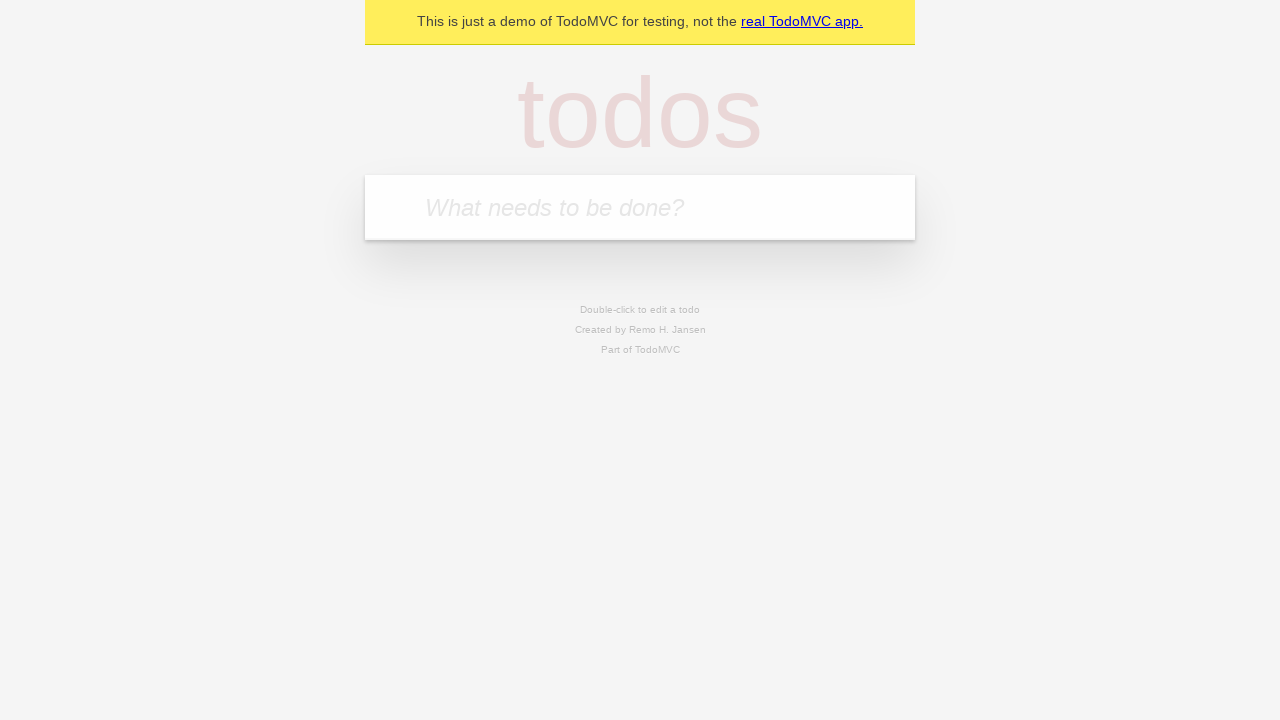

Filled new todo input with 'buy some cheese' on .new-todo
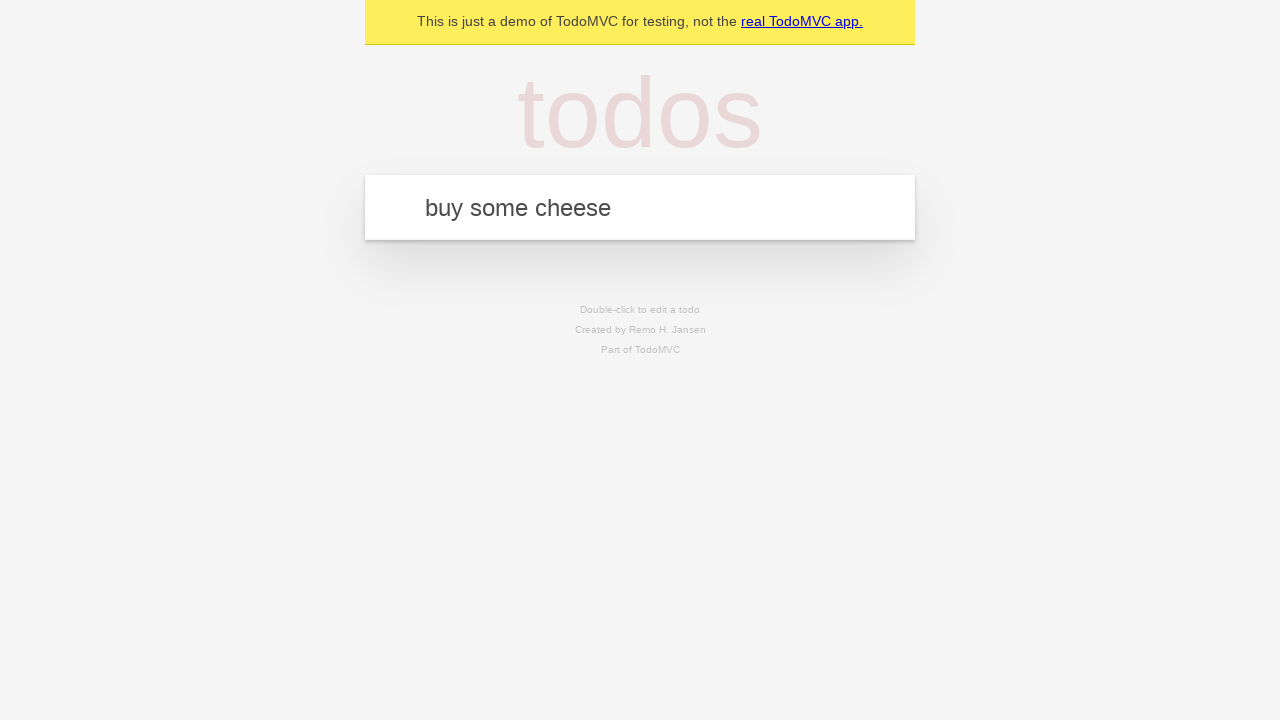

Pressed Enter to create first todo item on .new-todo
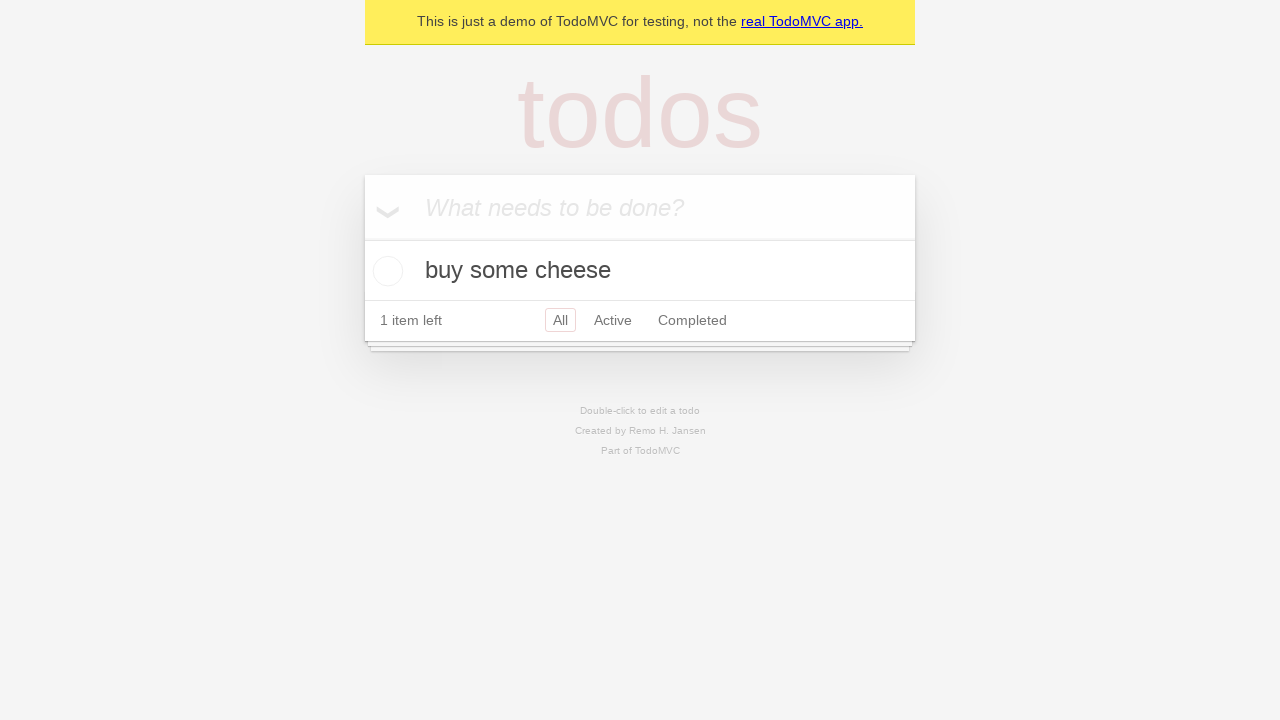

Filled new todo input with 'feed the cat' on .new-todo
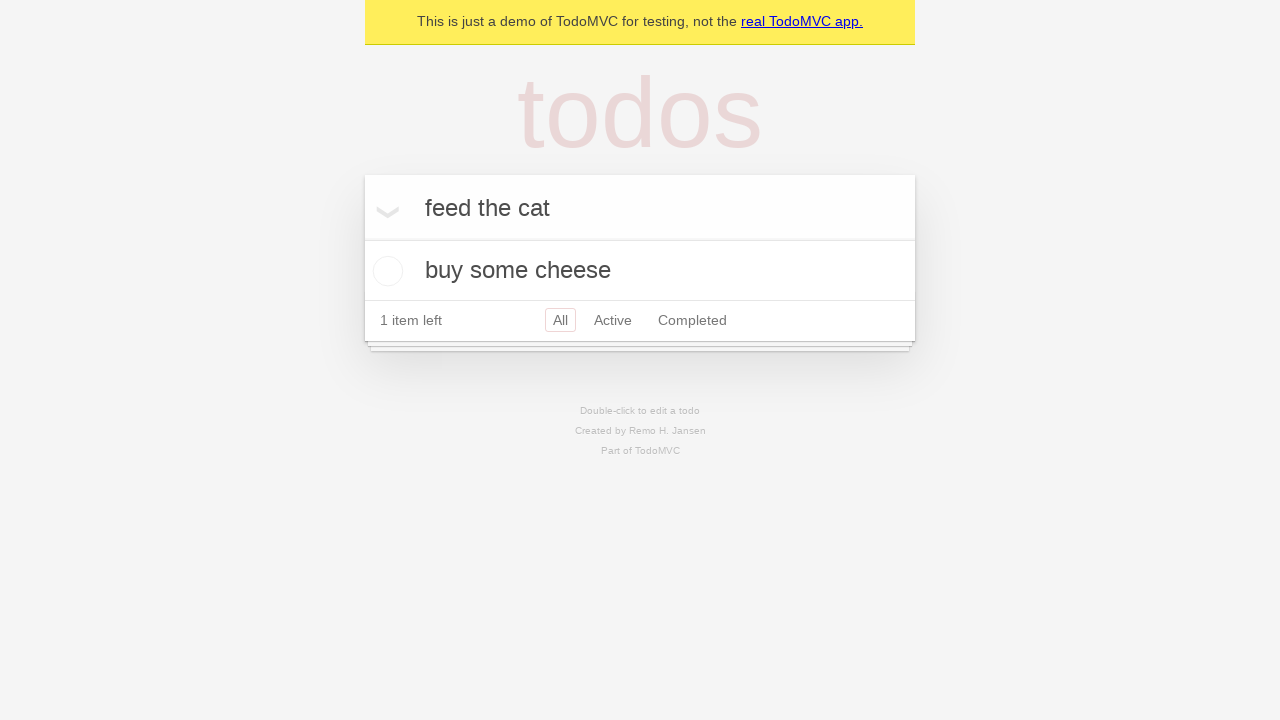

Pressed Enter to create second todo item on .new-todo
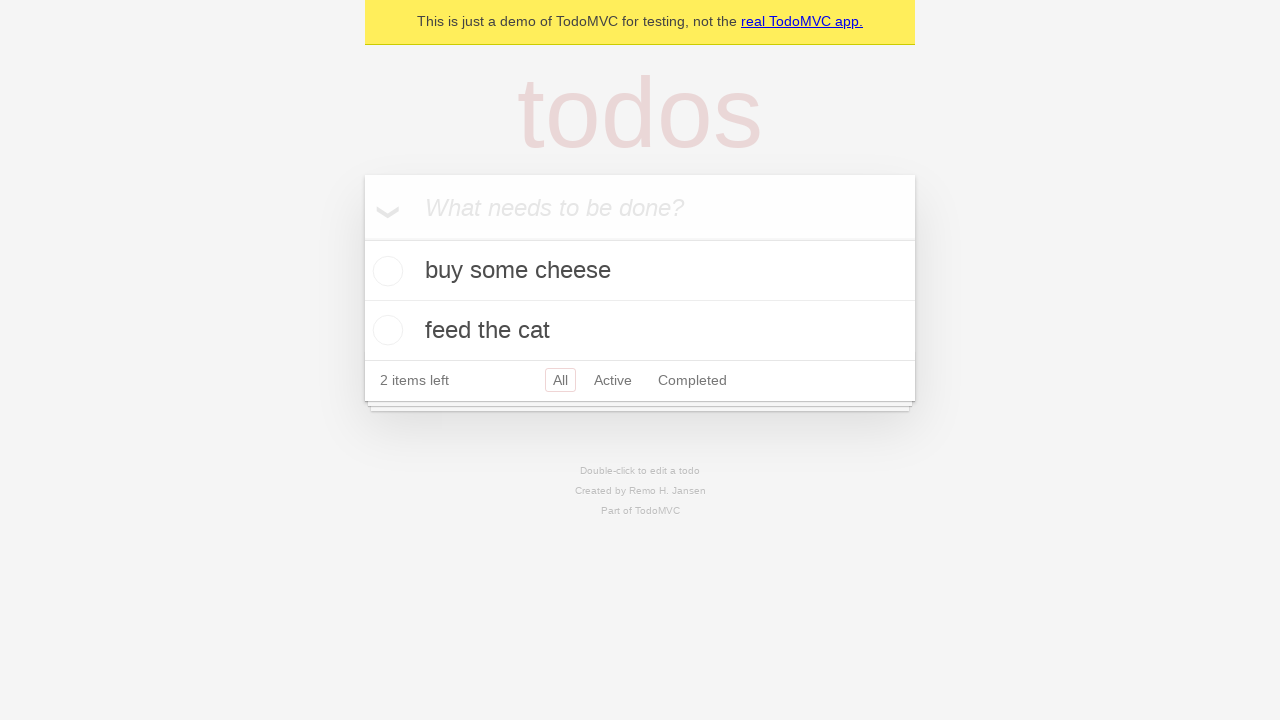

Filled new todo input with 'book a doctors appointment' on .new-todo
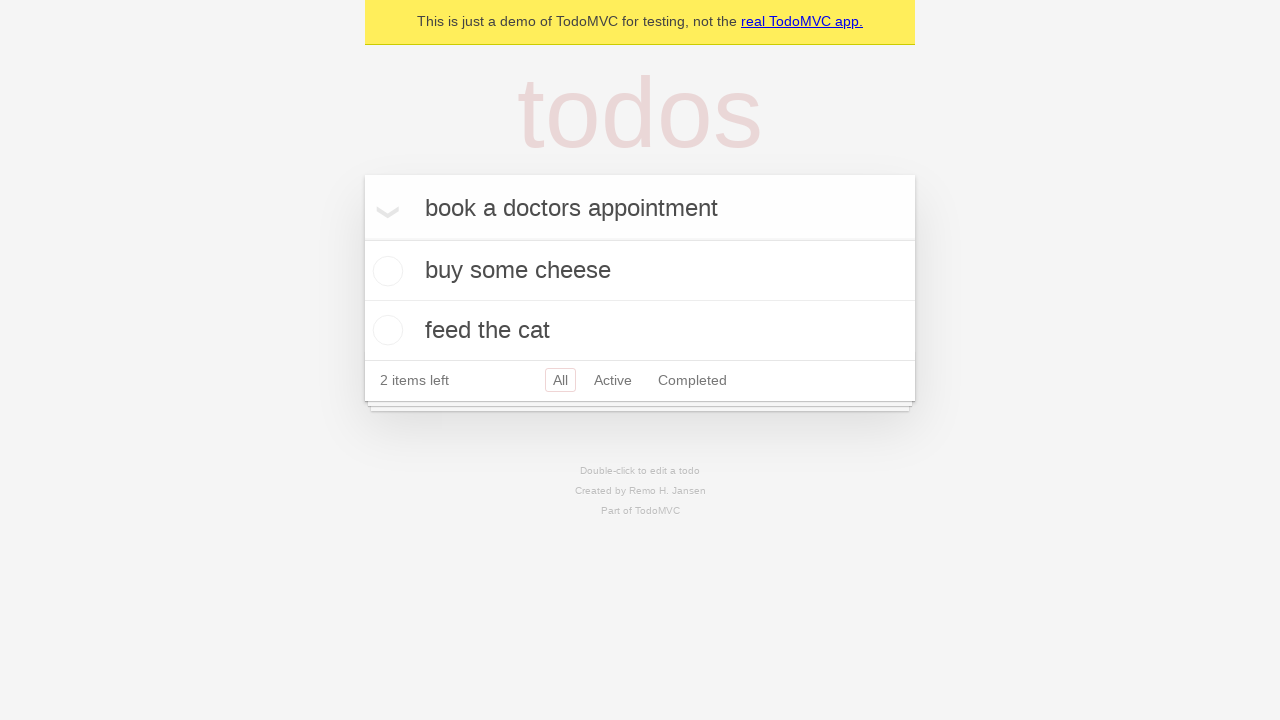

Pressed Enter to create third todo item on .new-todo
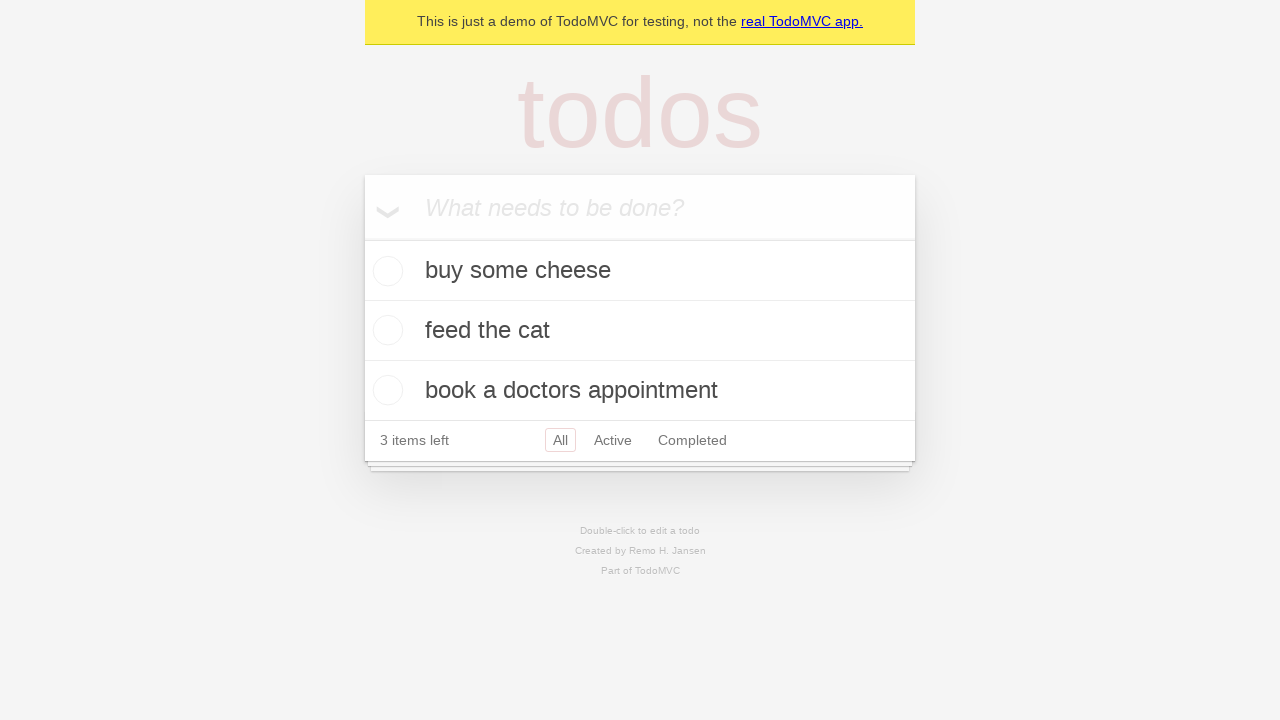

Todo count selector appeared
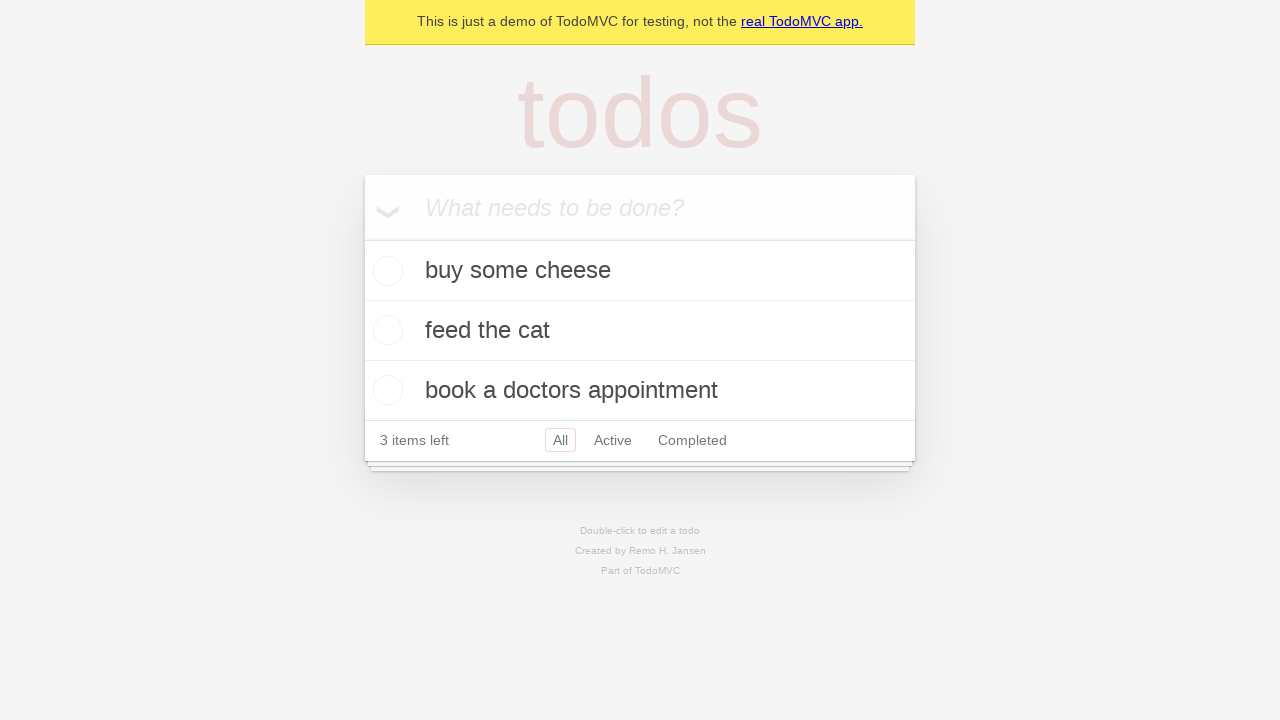

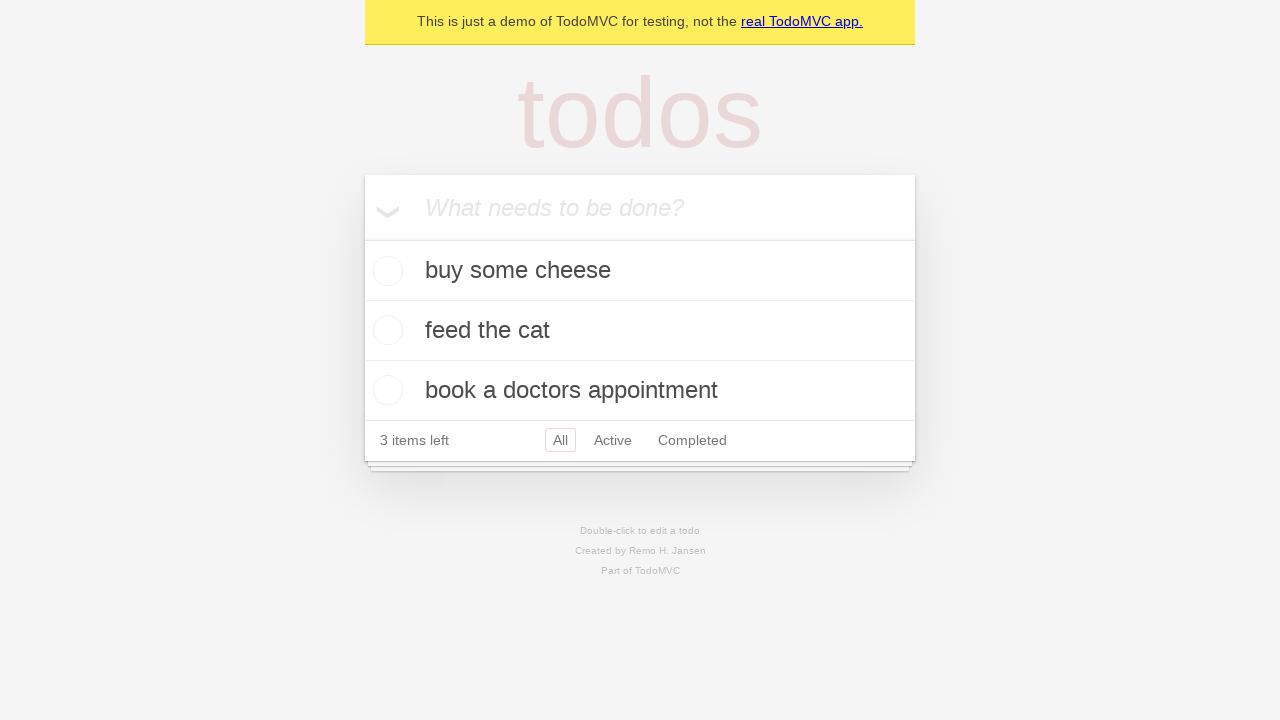